Tests JavaScript alert handling by clicking a button that triggers an alert and then dismissing the alert

Starting URL: https://the-internet.herokuapp.com/javascript_alerts

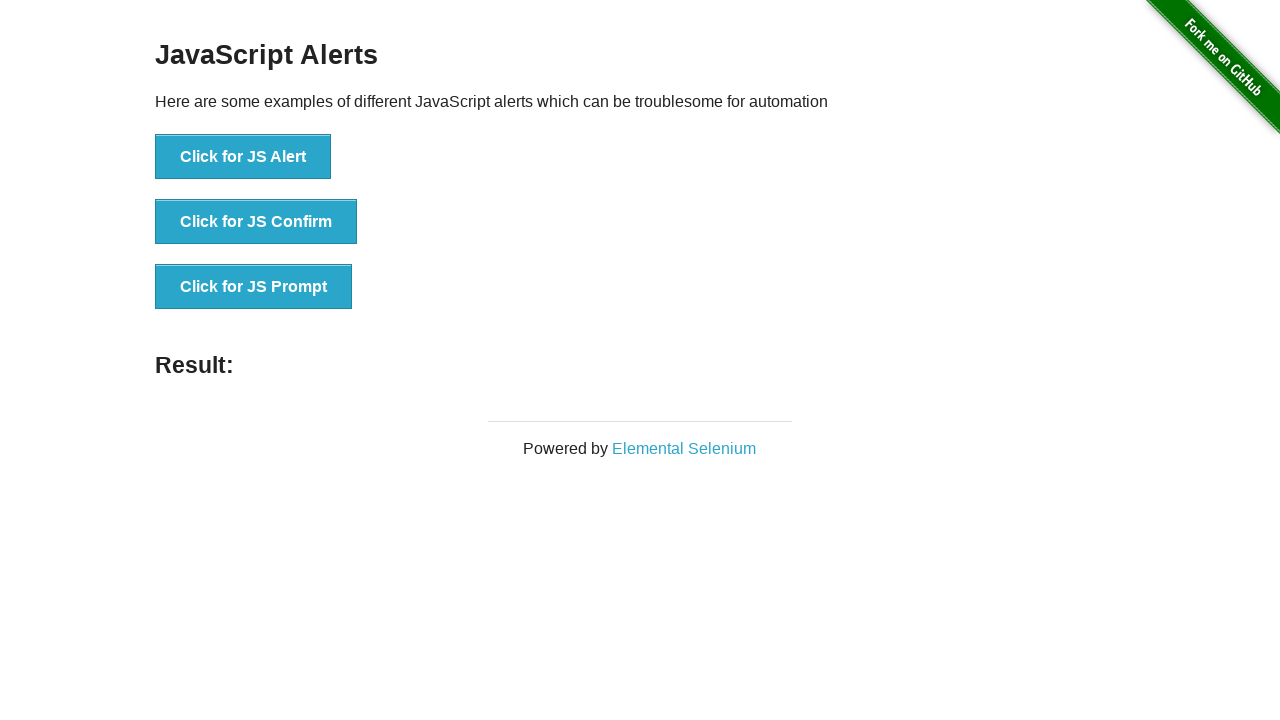

Clicked button to trigger JavaScript alert at (243, 157) on xpath=//button[normalize-space()='Click for JS Alert']
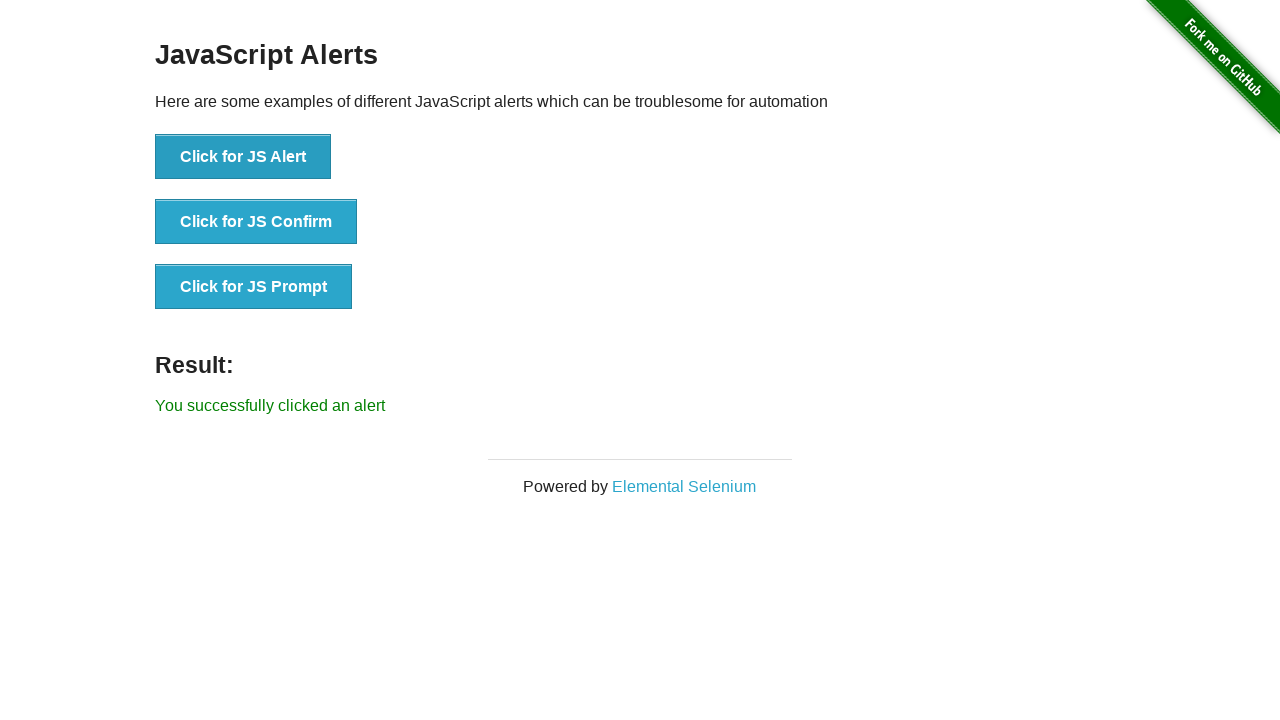

Set up dialog handler to dismiss alerts
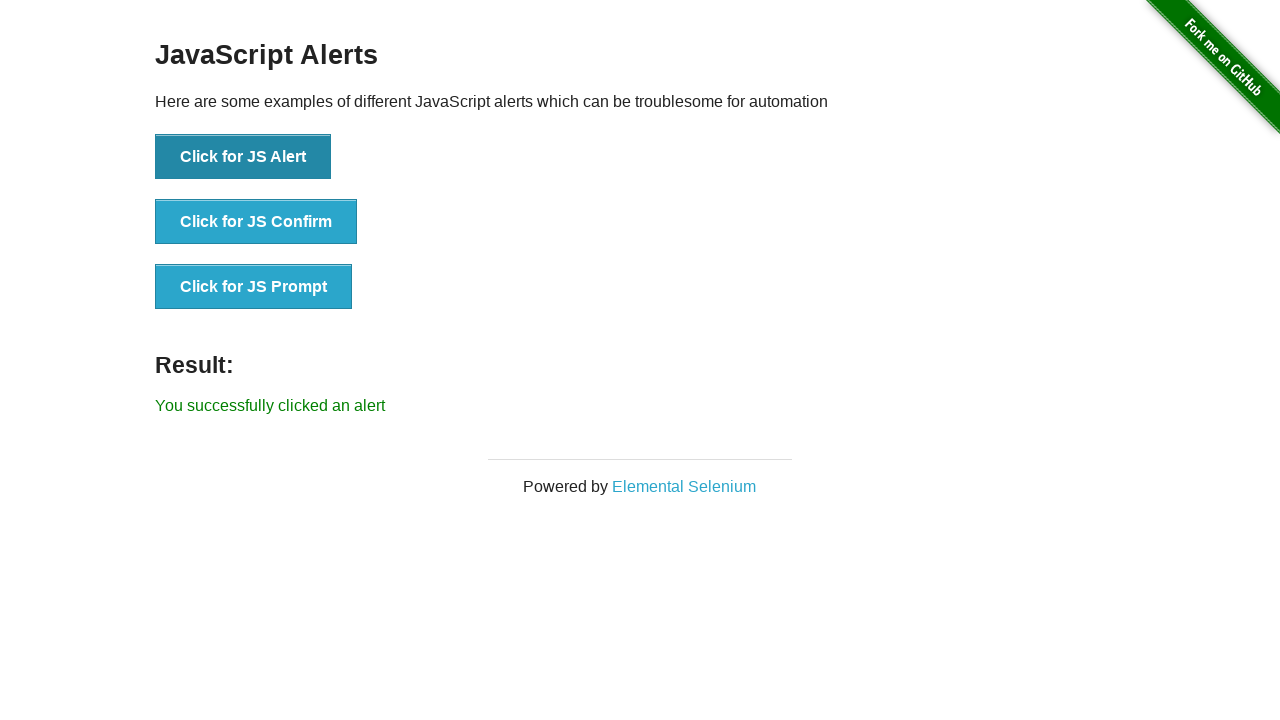

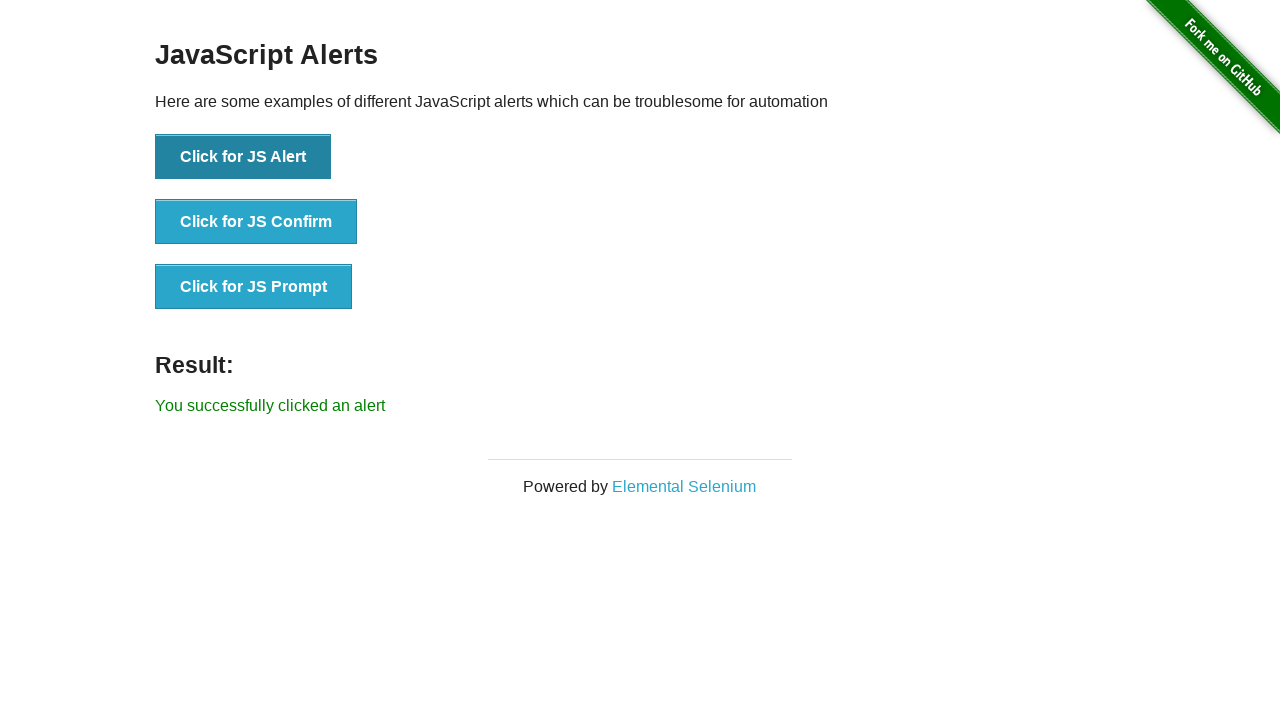